Tests drag-and-drop action by dragging box A to box B

Starting URL: https://crossbrowsertesting.github.io/drag-and-drop

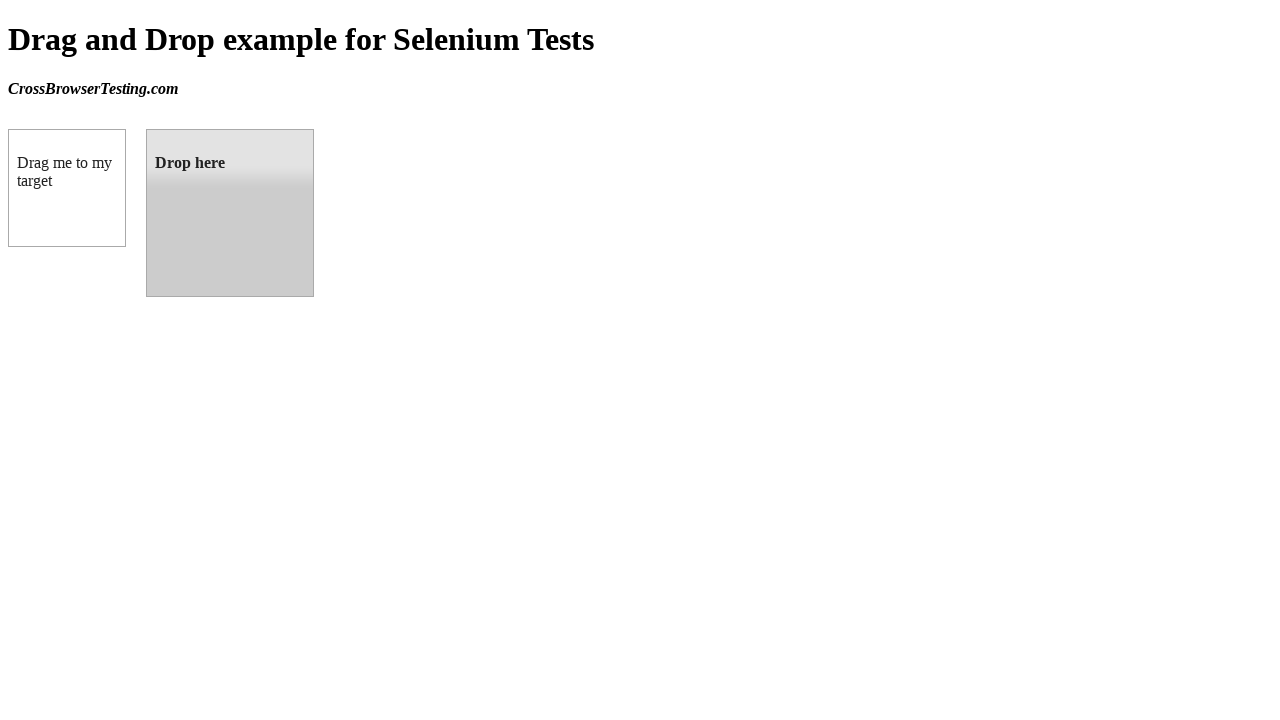

Located source element (box A) with ID 'draggable'
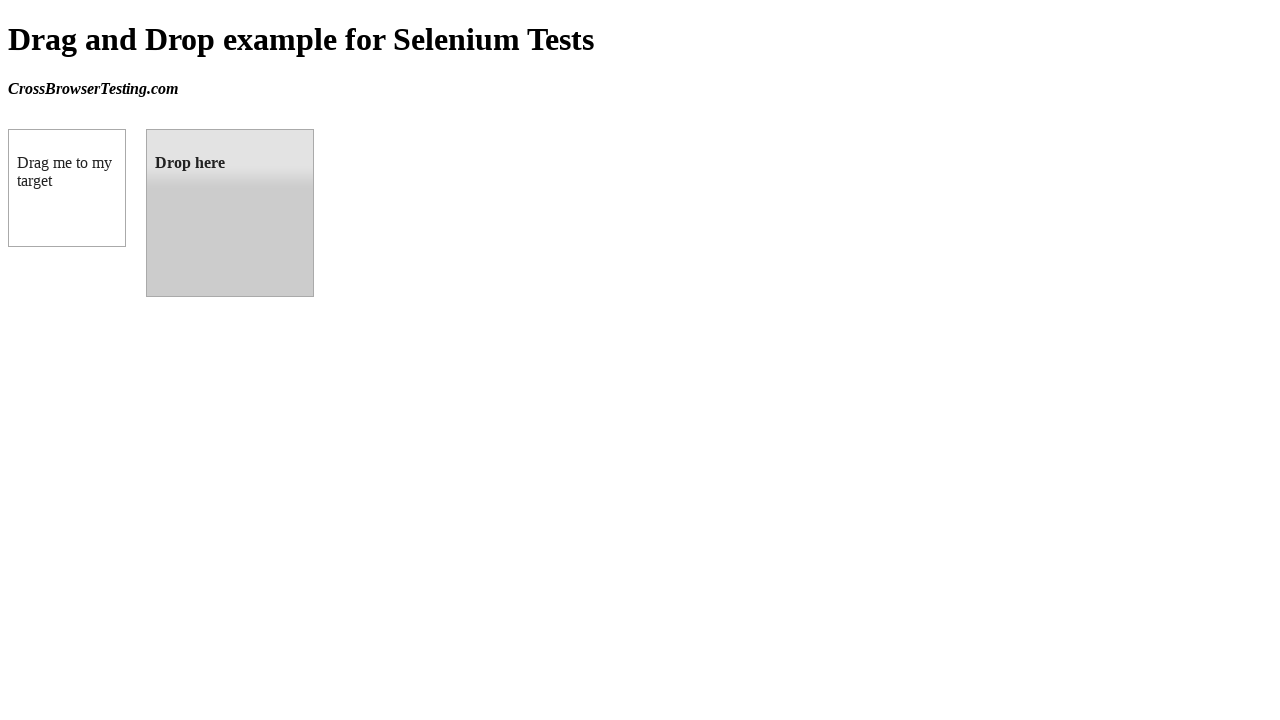

Located target element (box B) with ID 'droppable'
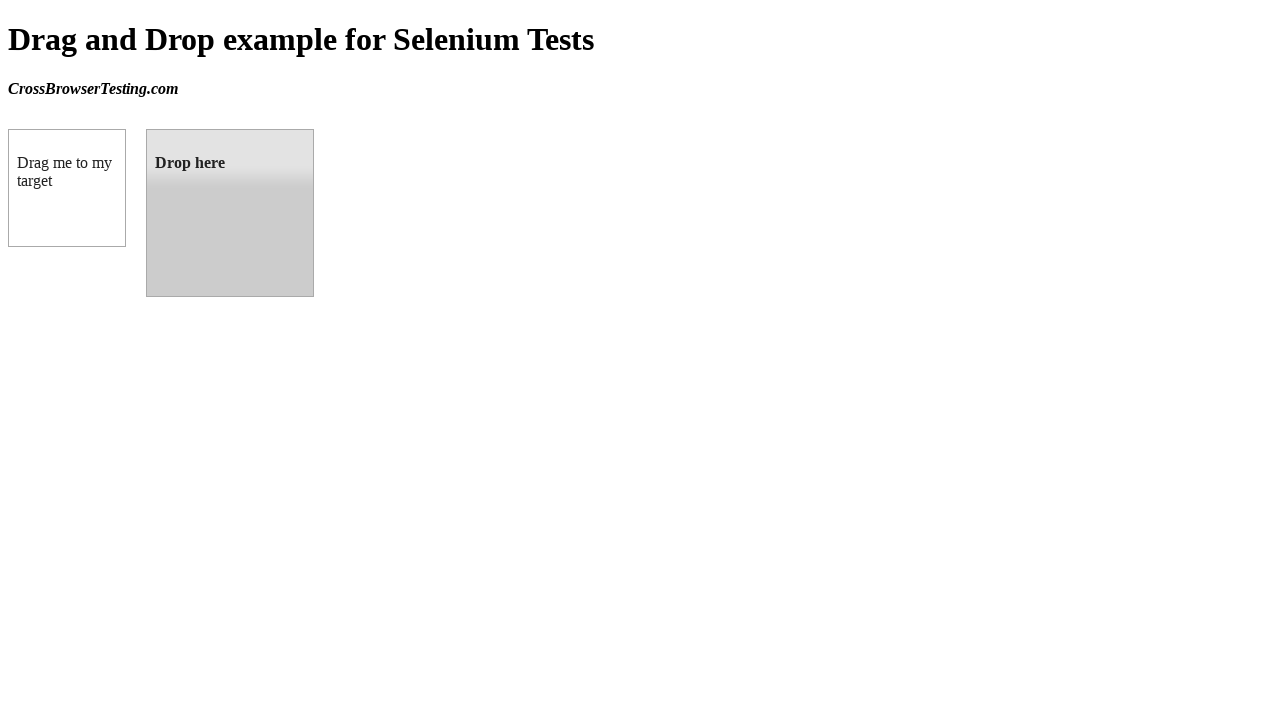

Dragged box A to box B successfully at (230, 213)
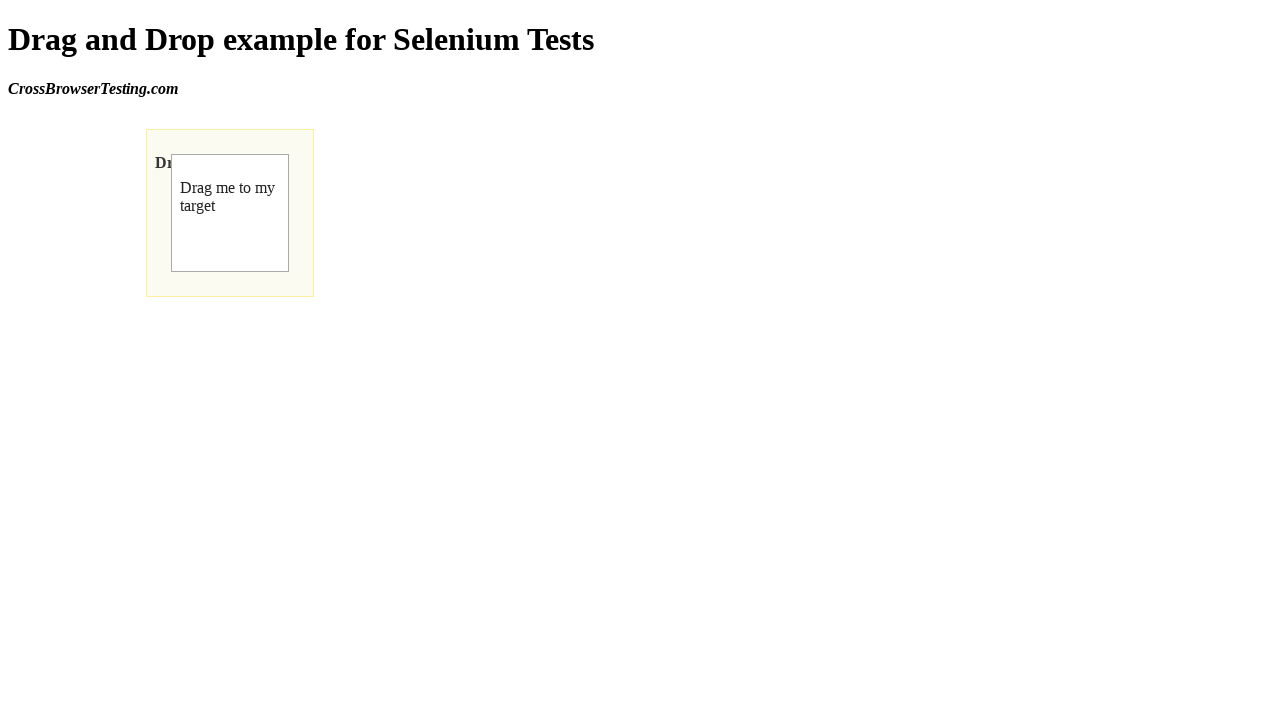

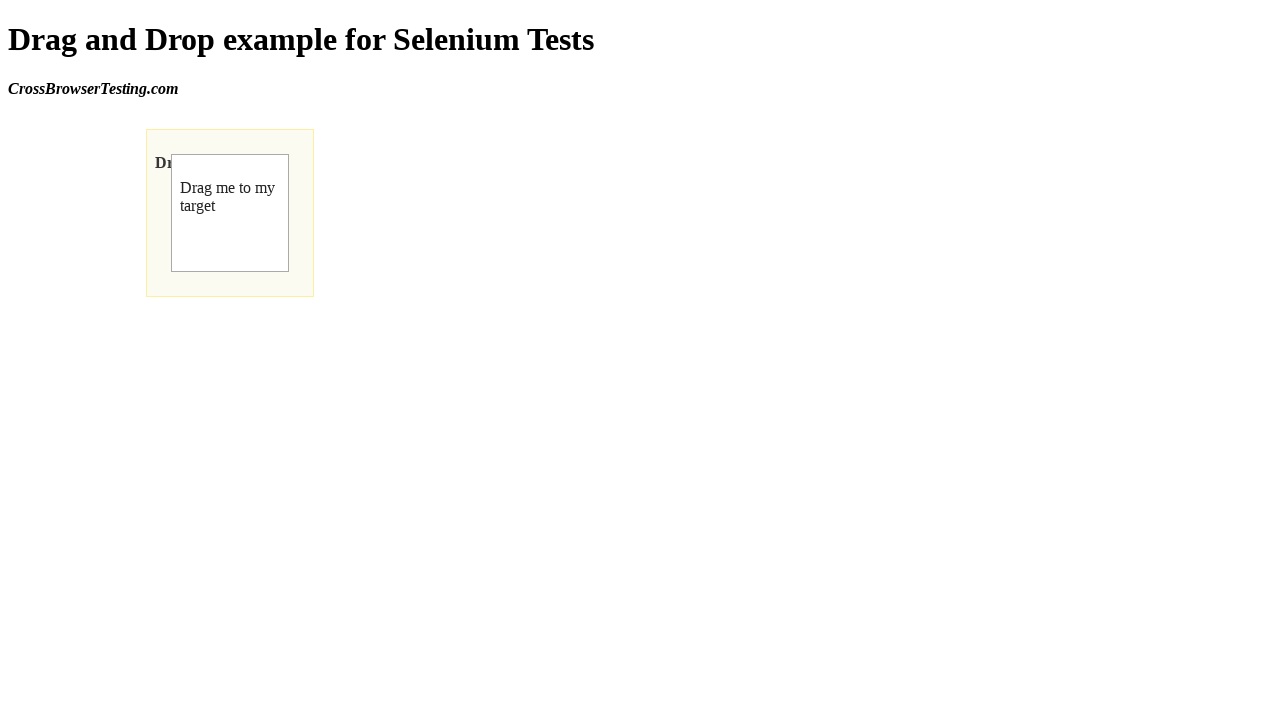